Tests radio button interaction on W3Schools tryit editor by switching to the result iframe and clicking a radio button if it's not already selected

Starting URL: https://www.w3schools.com/tags/tryit.asp?filename=tryhtml5_input_type_radio

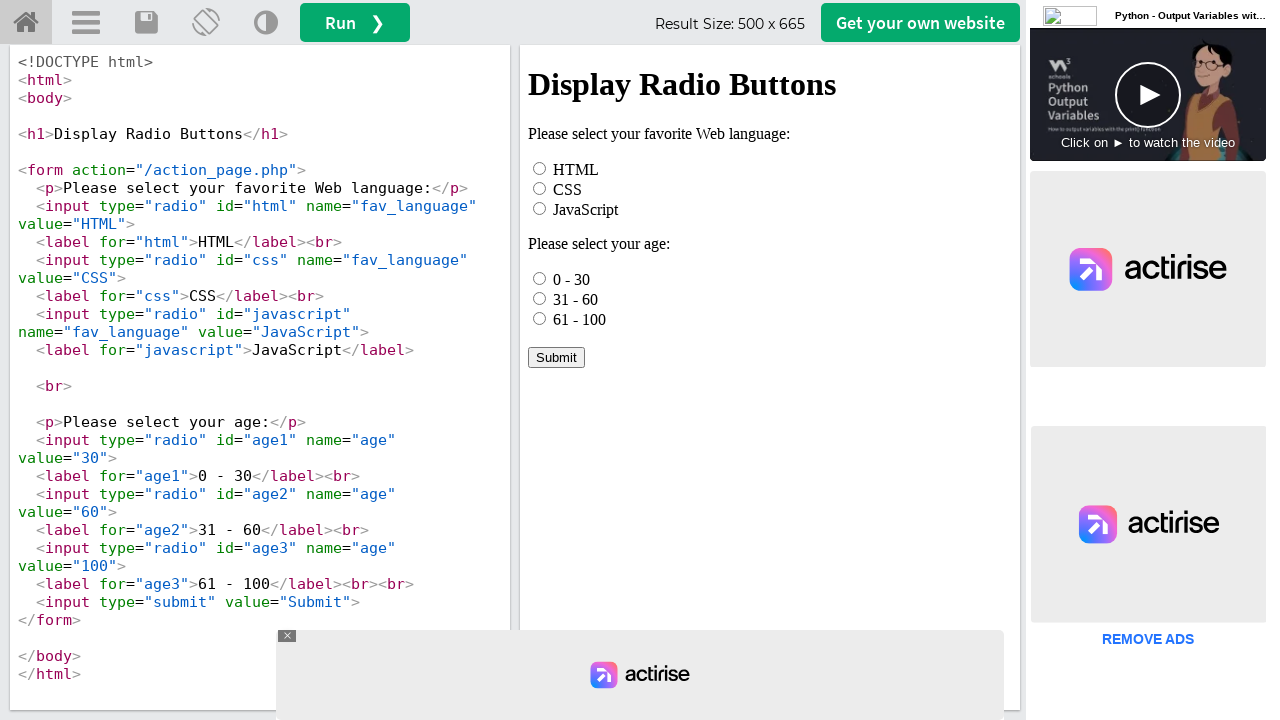

Located the iframeResult frame
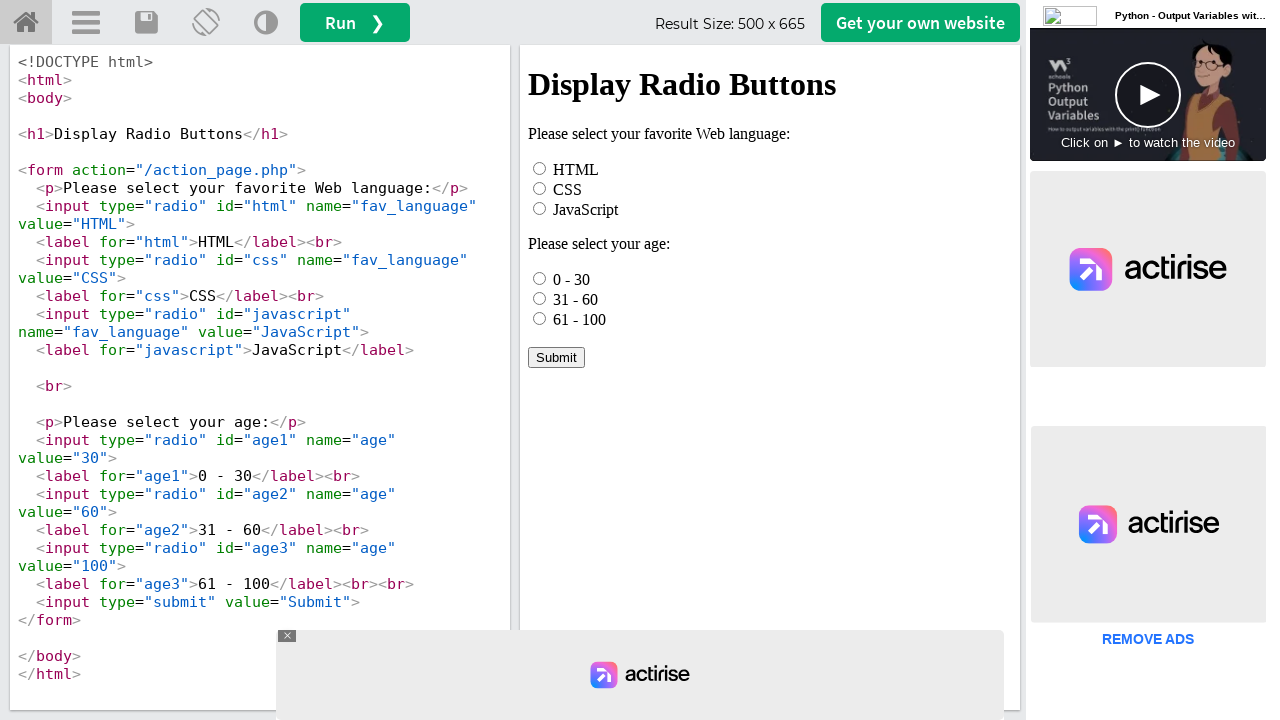

Located the HTML radio button element with id='html'
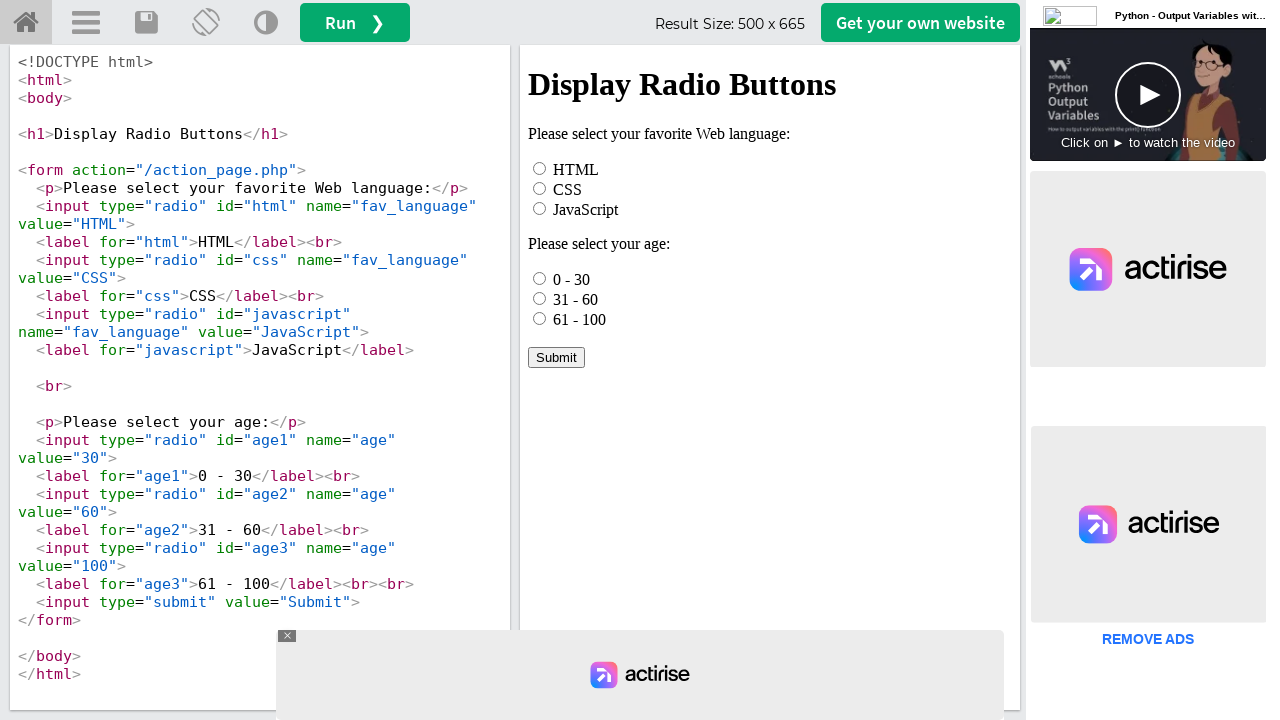

Radio button was not selected, clicked to select it at (540, 168) on #iframeResult >> internal:control=enter-frame >> xpath=//*[@id="html"]
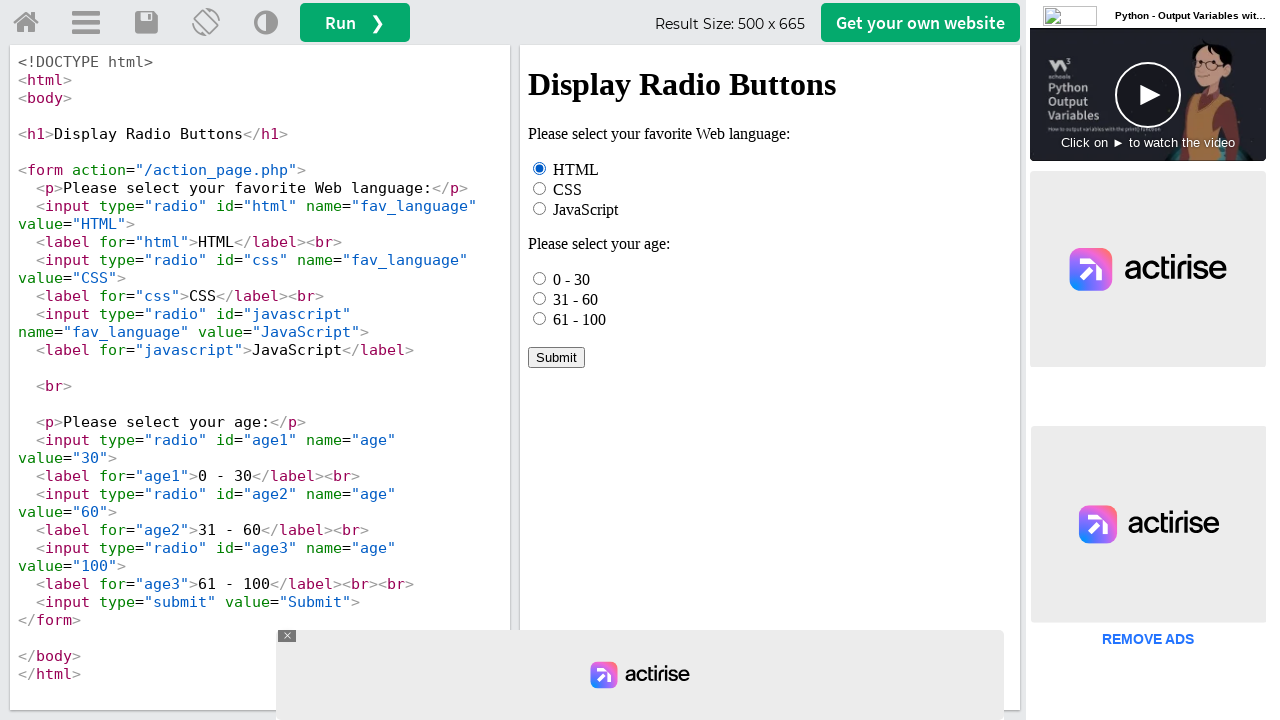

Waited 2 seconds
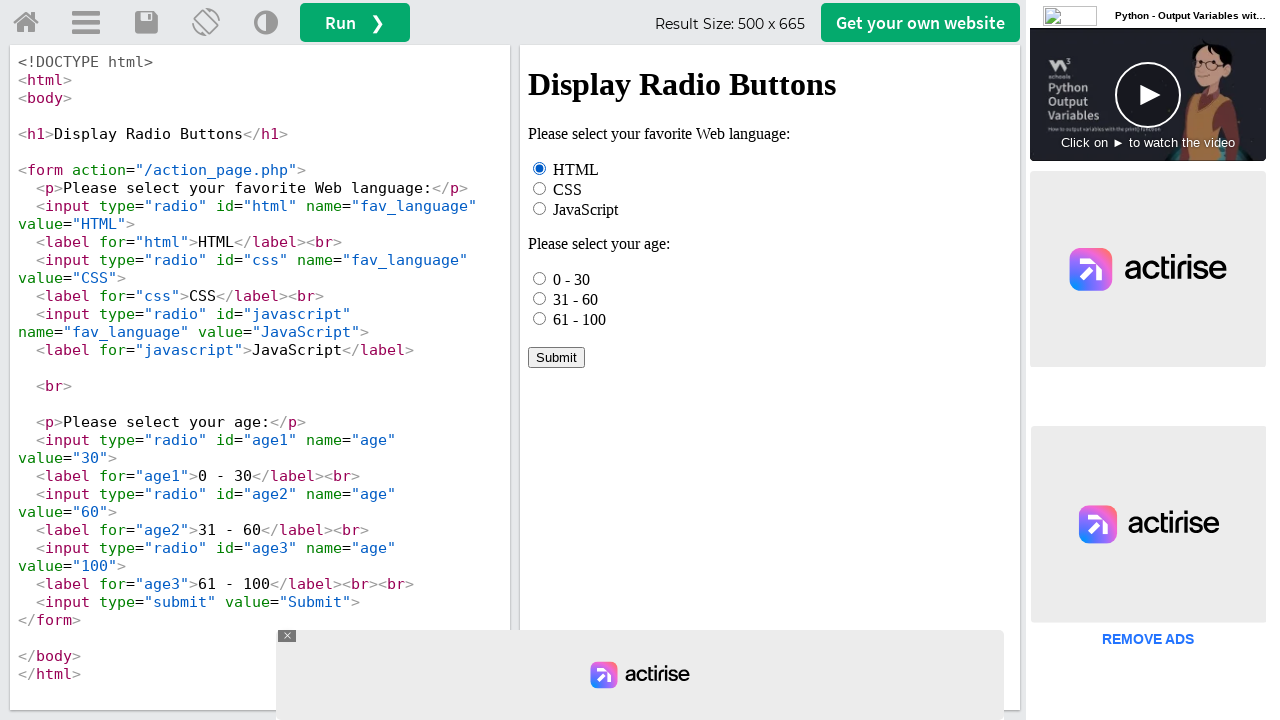

Radio button was already selected on second check, no action taken
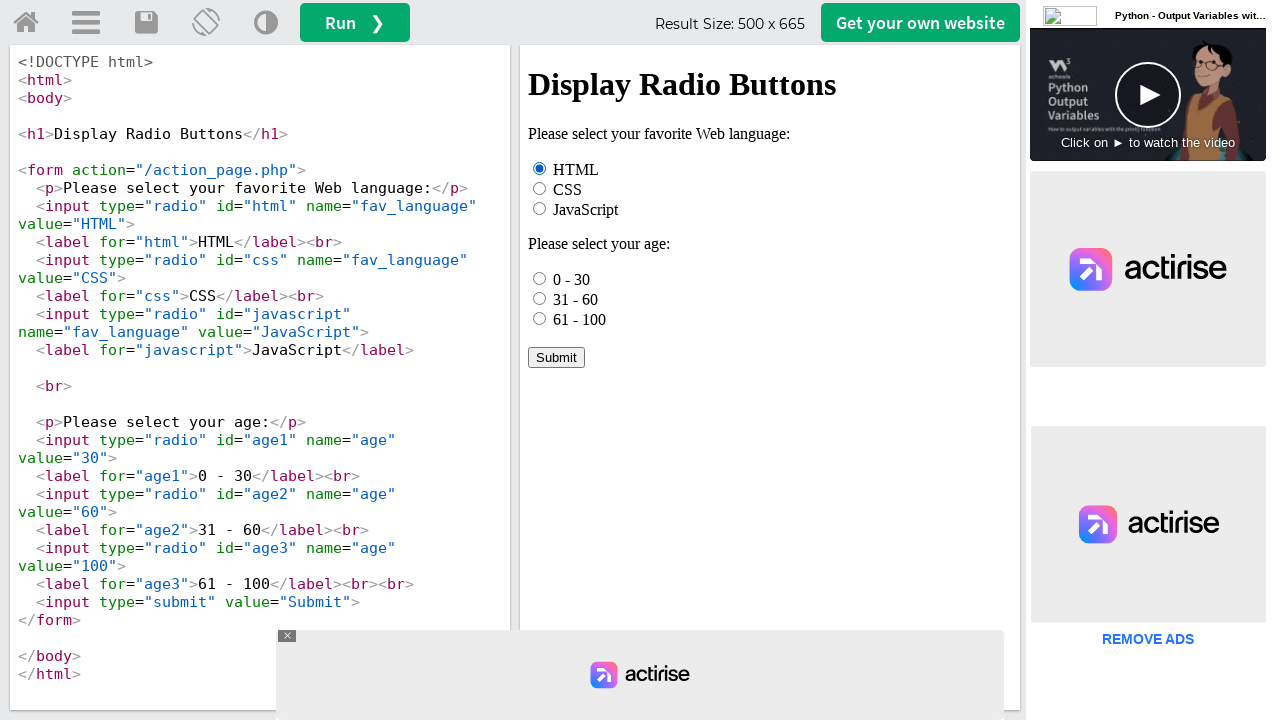

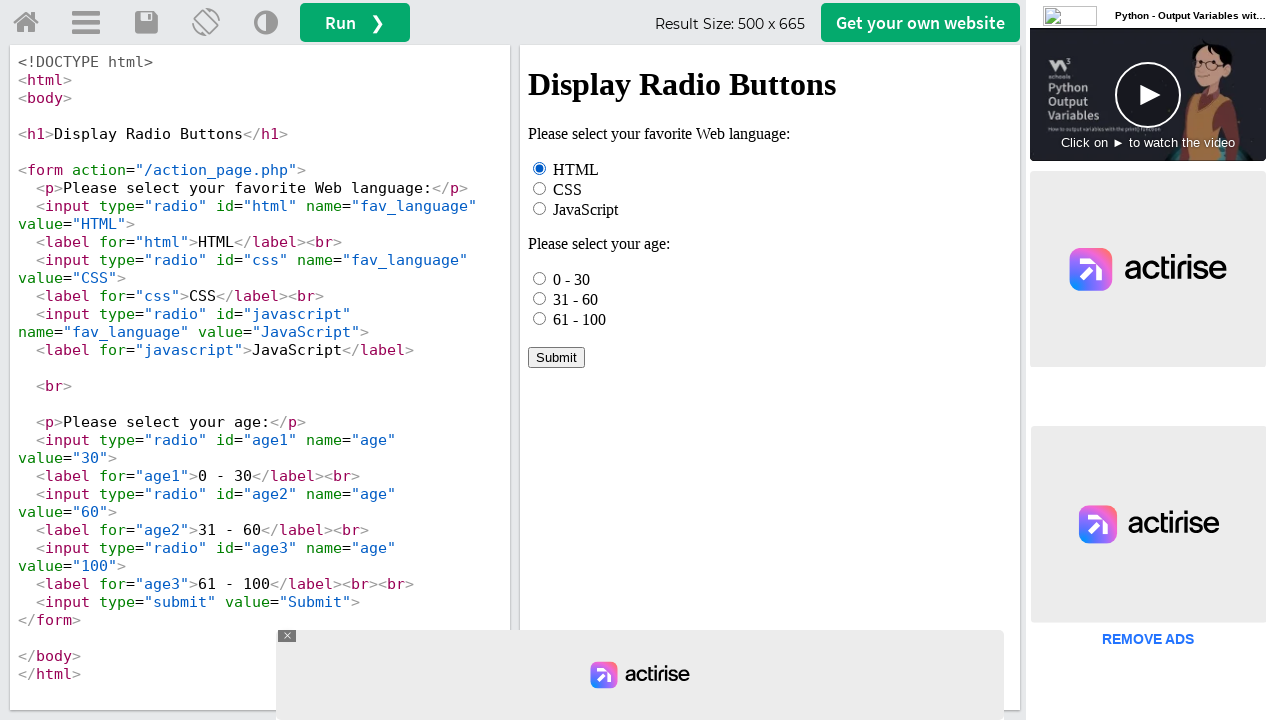